Tests the calculator demo by entering 40 and 2 in the input fields and clicking the Go button to verify the result equals 42

Starting URL: http://juliemr.github.io/protractor-demo/

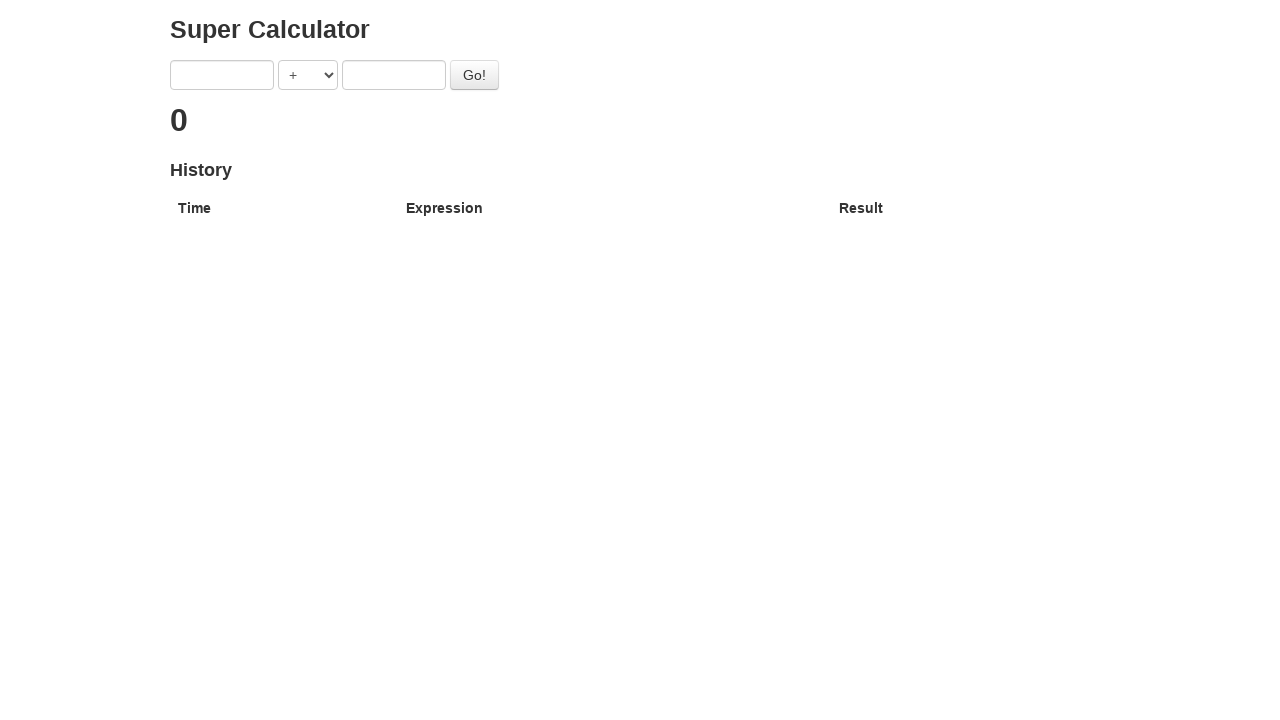

Entered 40 in the first input field on input[ng-model='first']
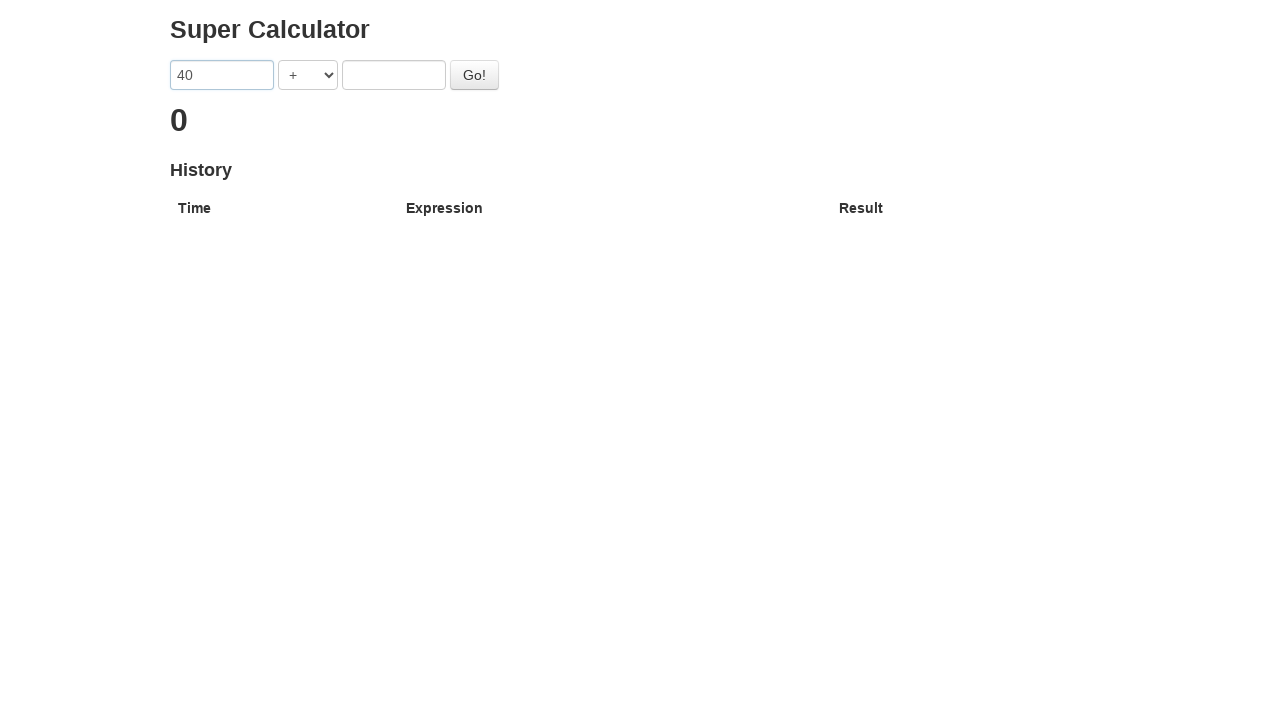

Entered 2 in the second input field on input[ng-model='second']
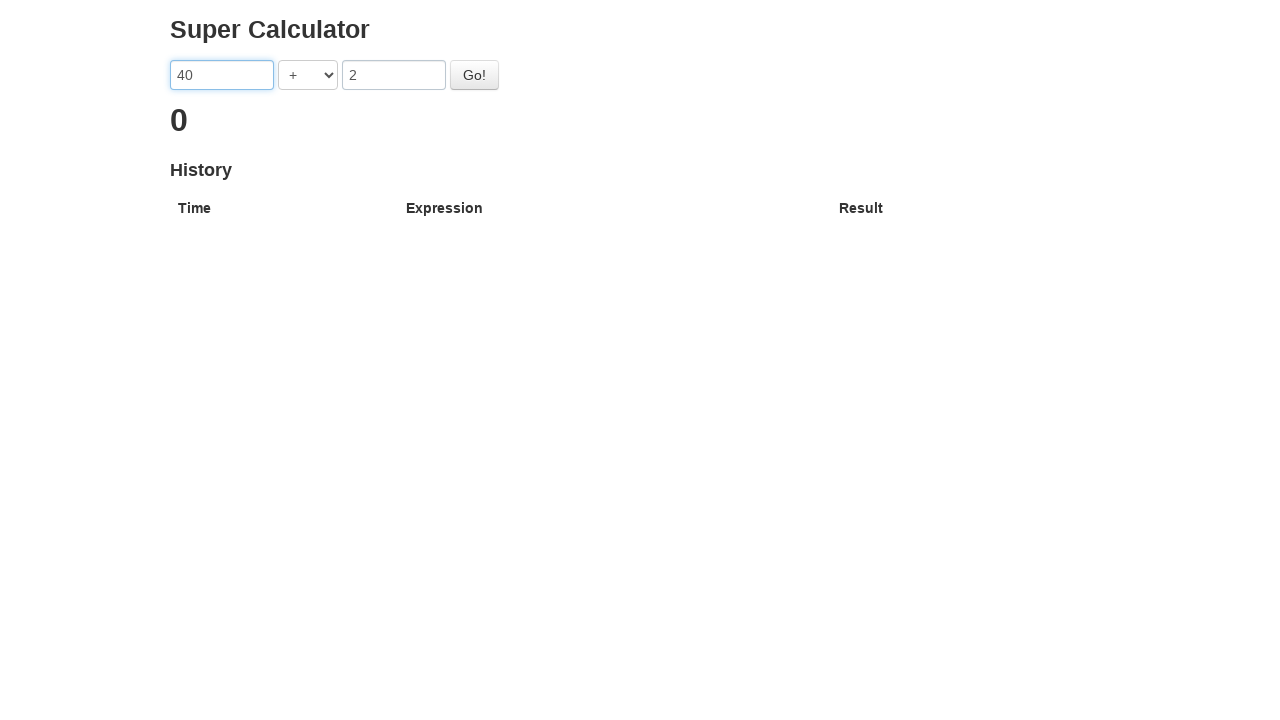

Clicked the Go button to calculate the sum at (474, 75) on #gobutton
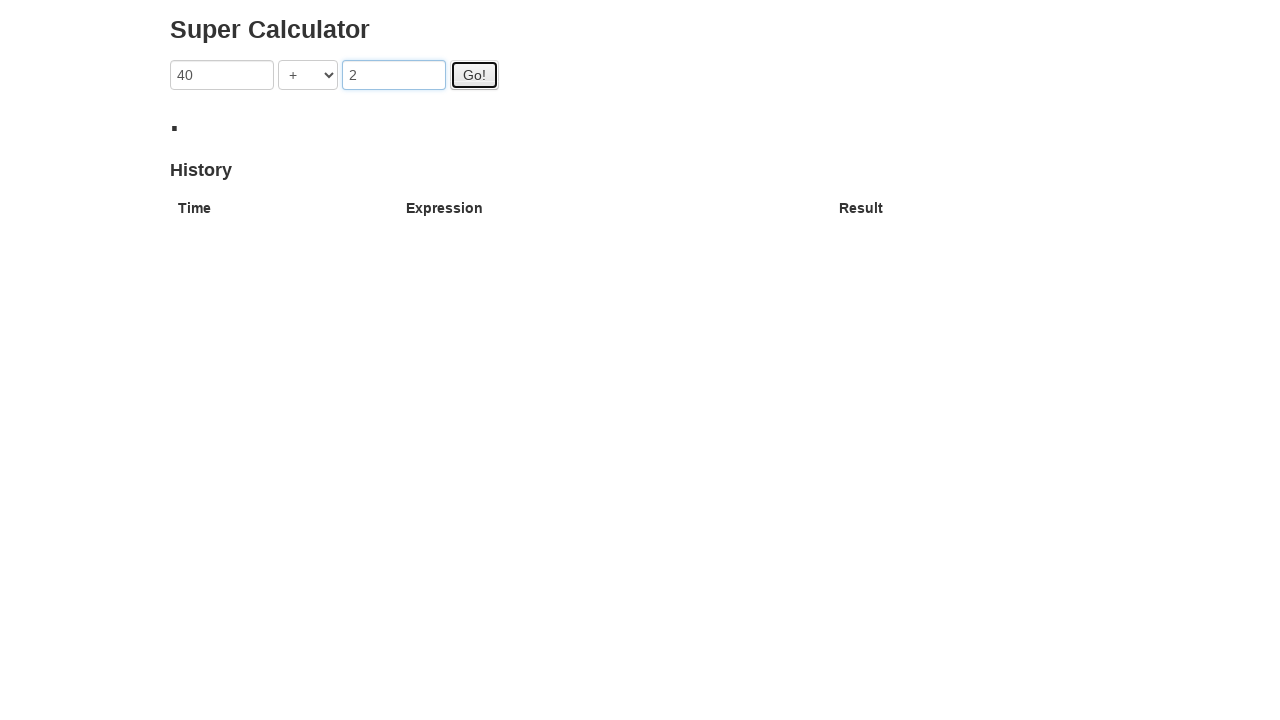

Result heading loaded and displayed
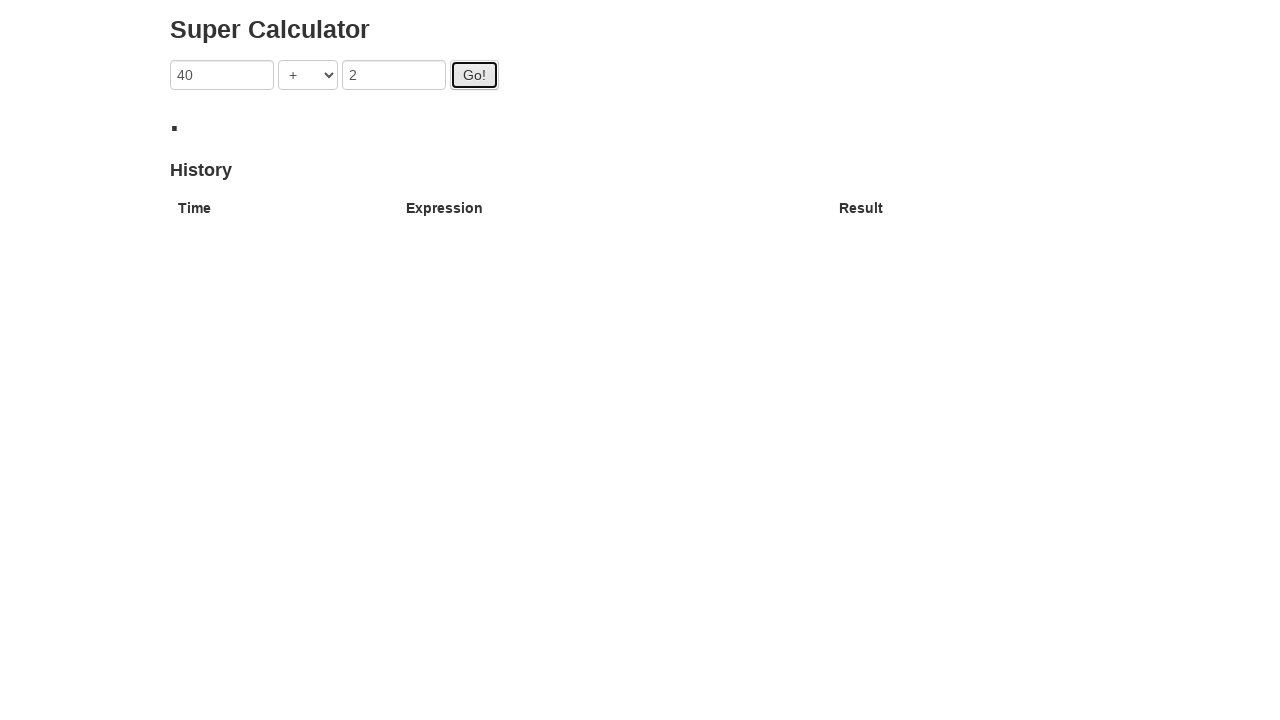

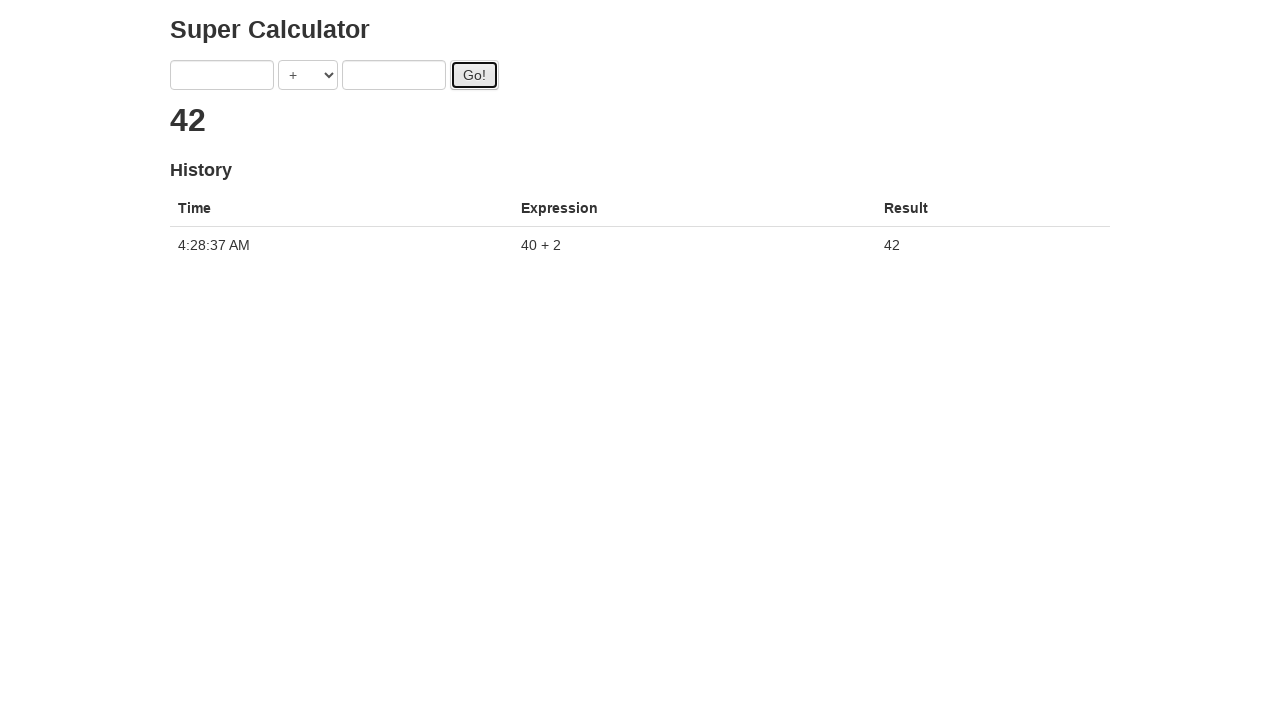